Navigates to a page, finds and clicks a link with mathematically calculated text, then fills and submits a registration form

Starting URL: http://suninjuly.github.io/find_link_text

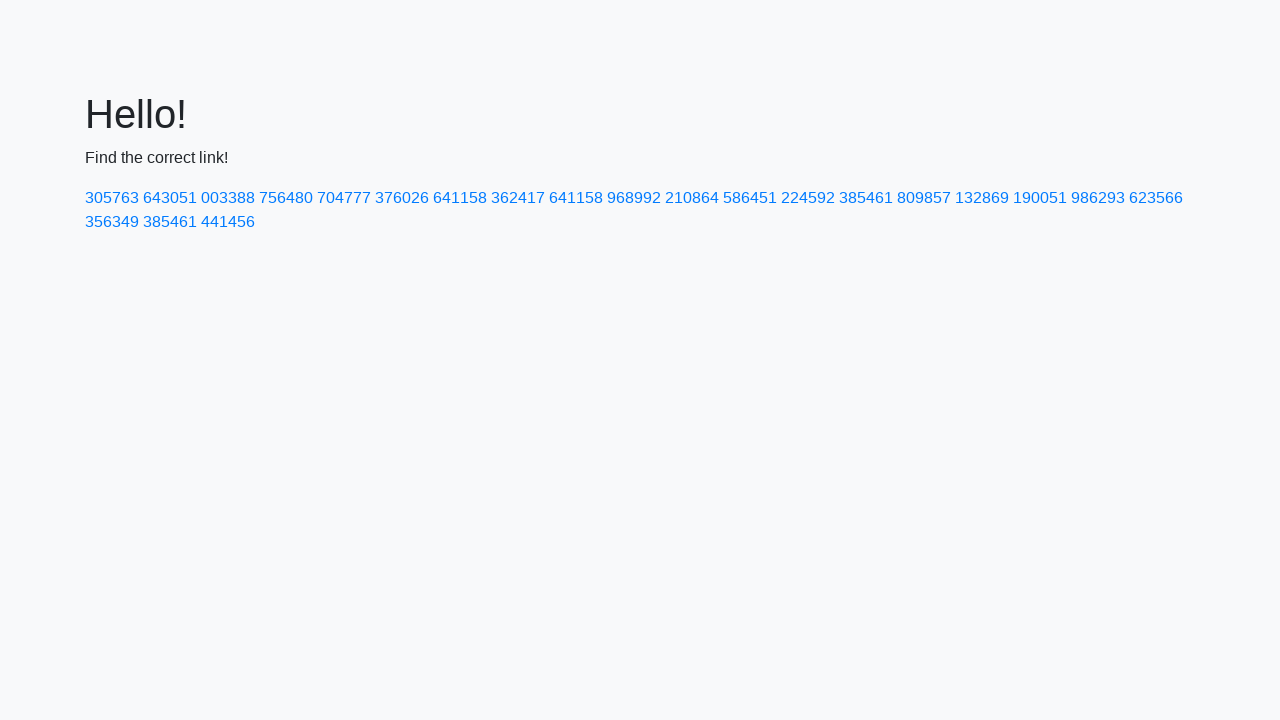

Navigated to http://suninjuly.github.io/find_link_text
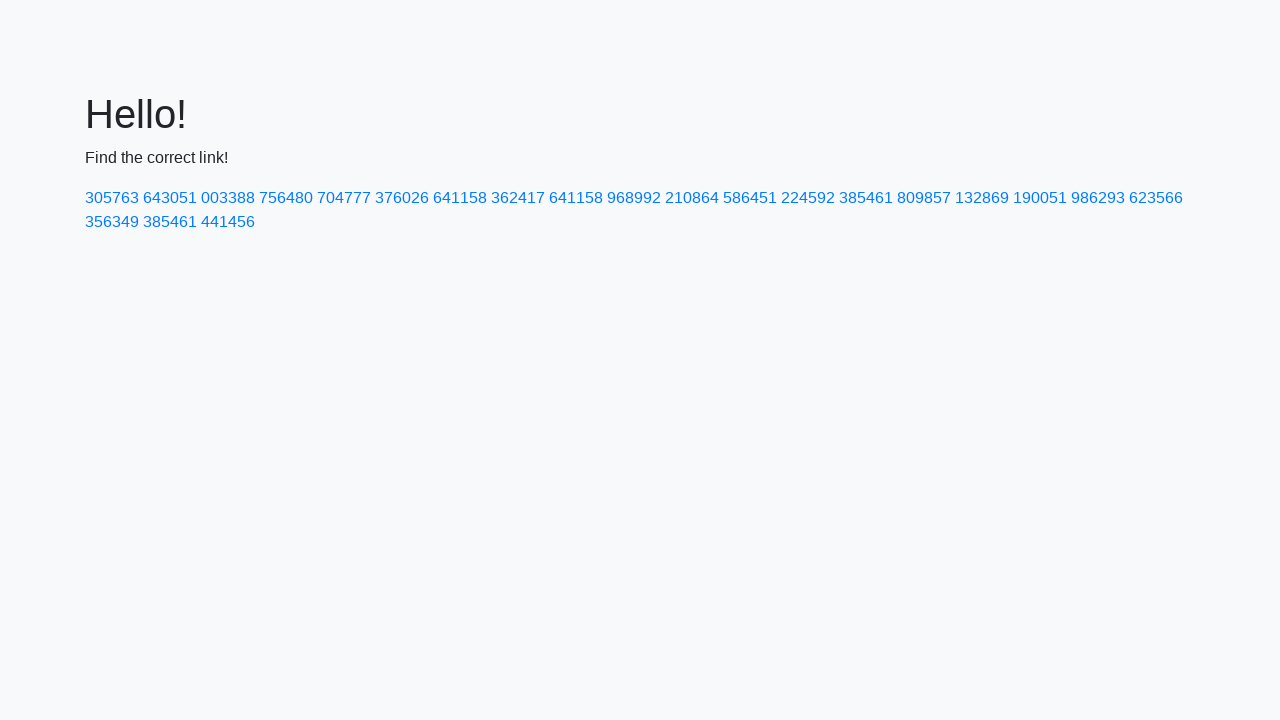

Calculated encrypted link text: 224592
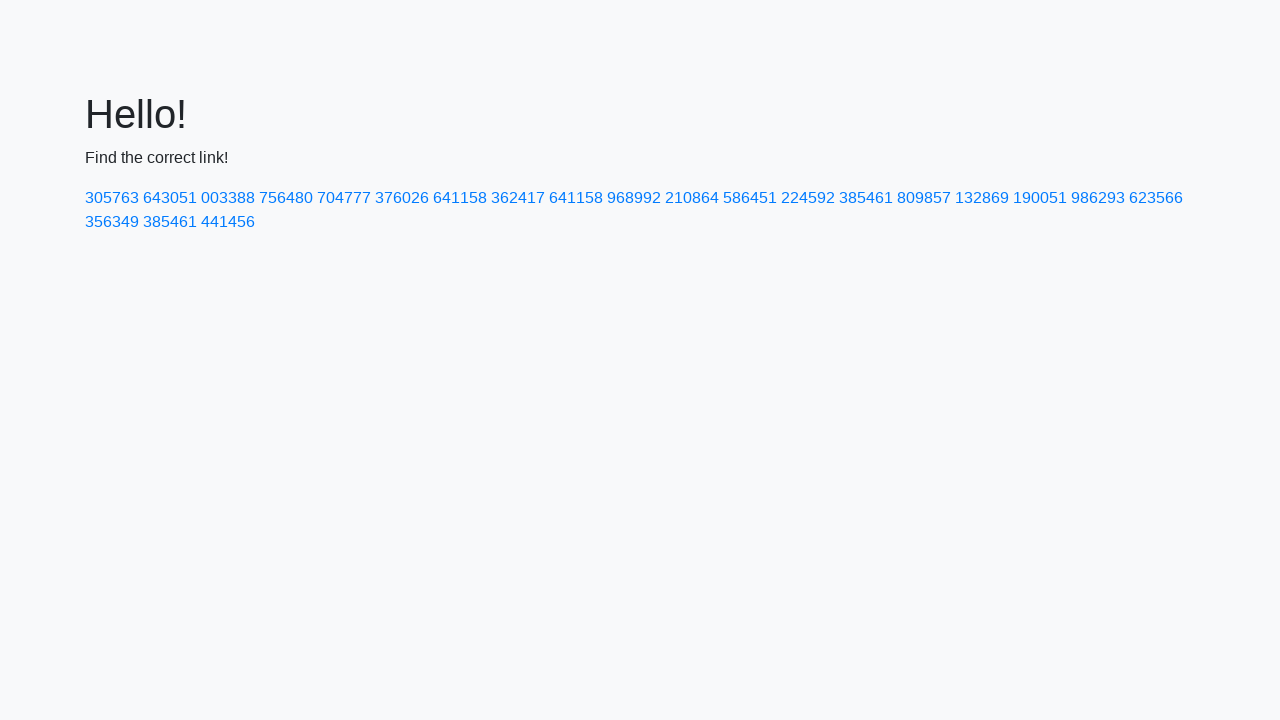

Clicked link with text '224592' at (808, 198) on a:has-text('224592')
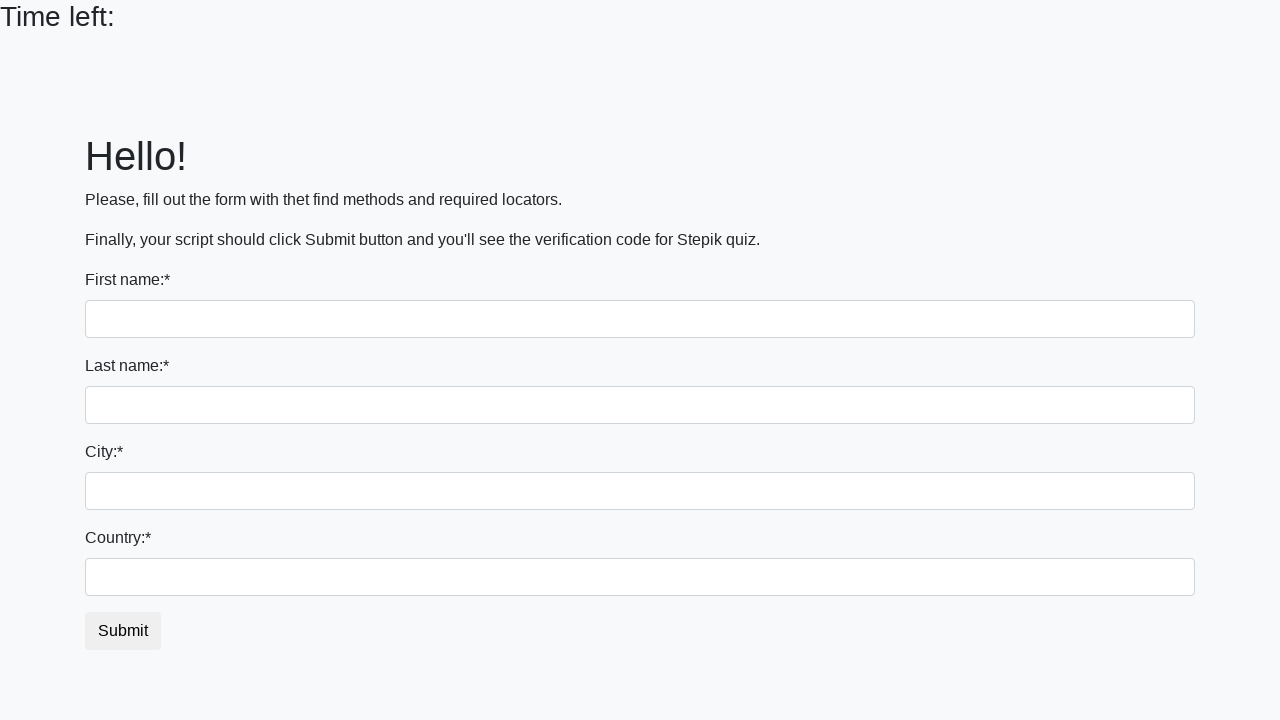

Filled first name field with 'Dmitry' on input[name='first_name']
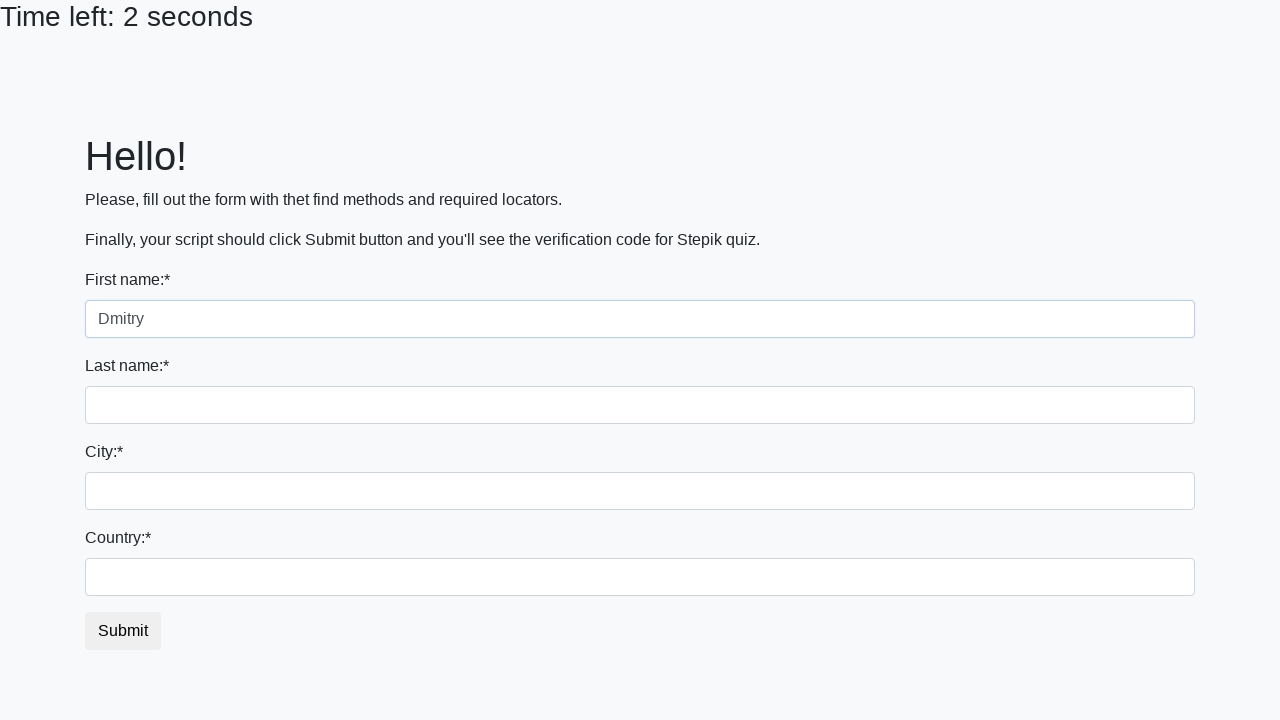

Filled last name field with 'Ermolov' on input[name='last_name']
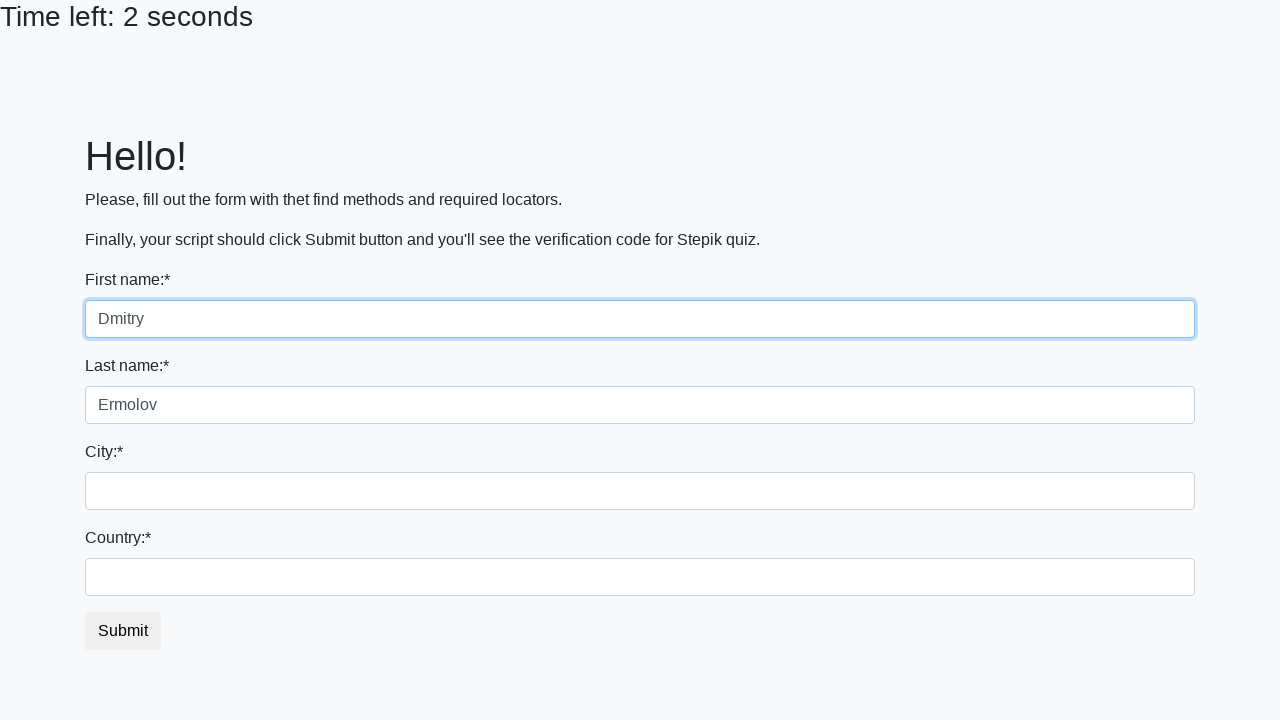

Filled city field with 'Moscow' on input[name='firstname']
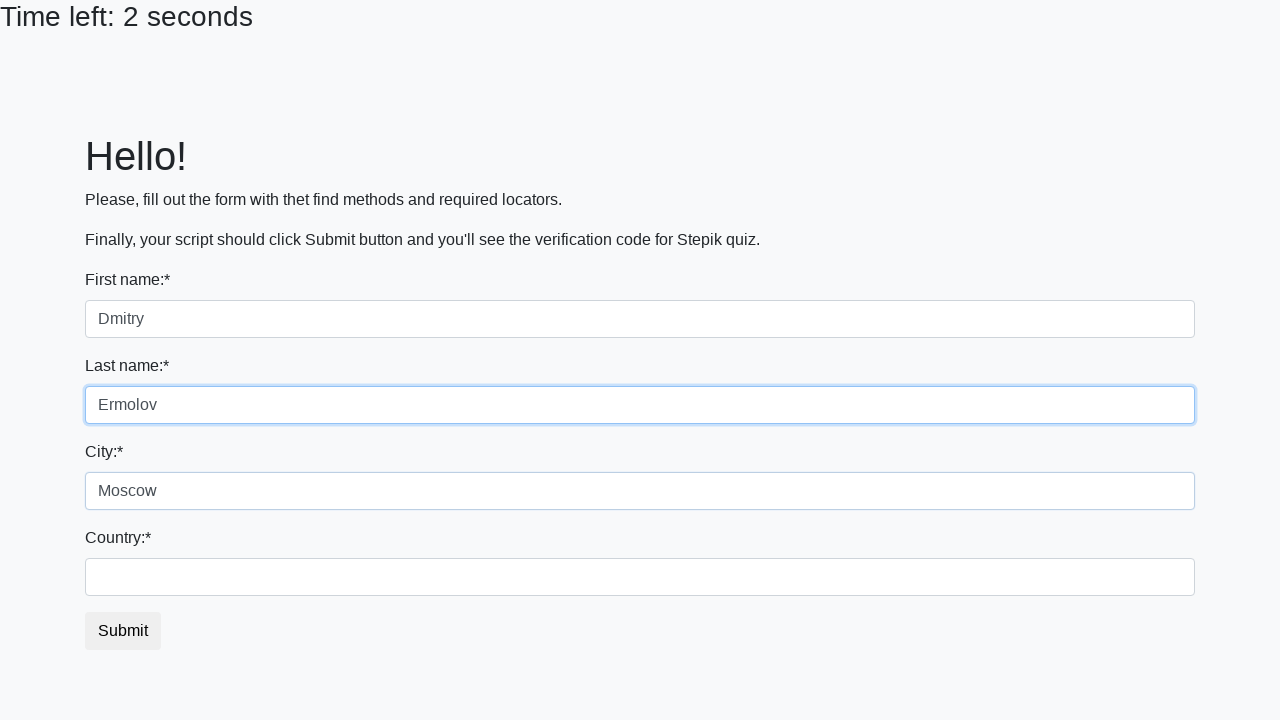

Filled country field with 'Russia' on #country
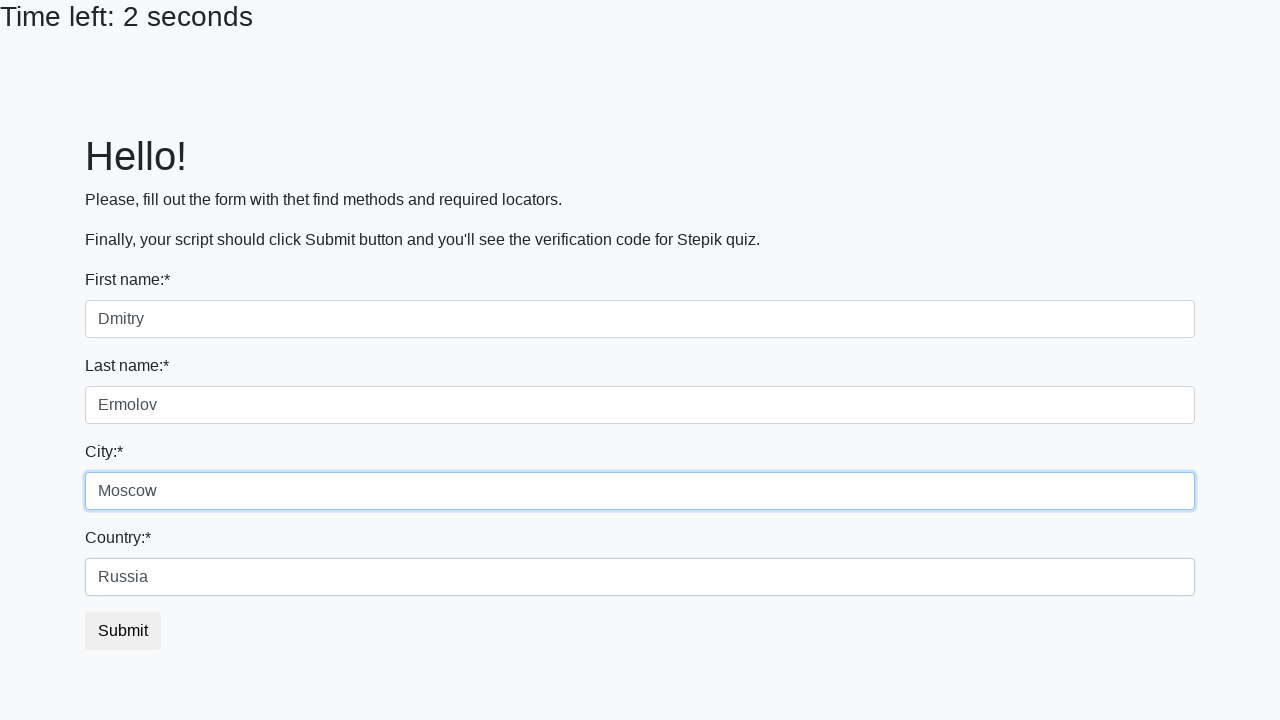

Clicked Submit button to complete registration at (123, 631) on button:has-text('Submit')
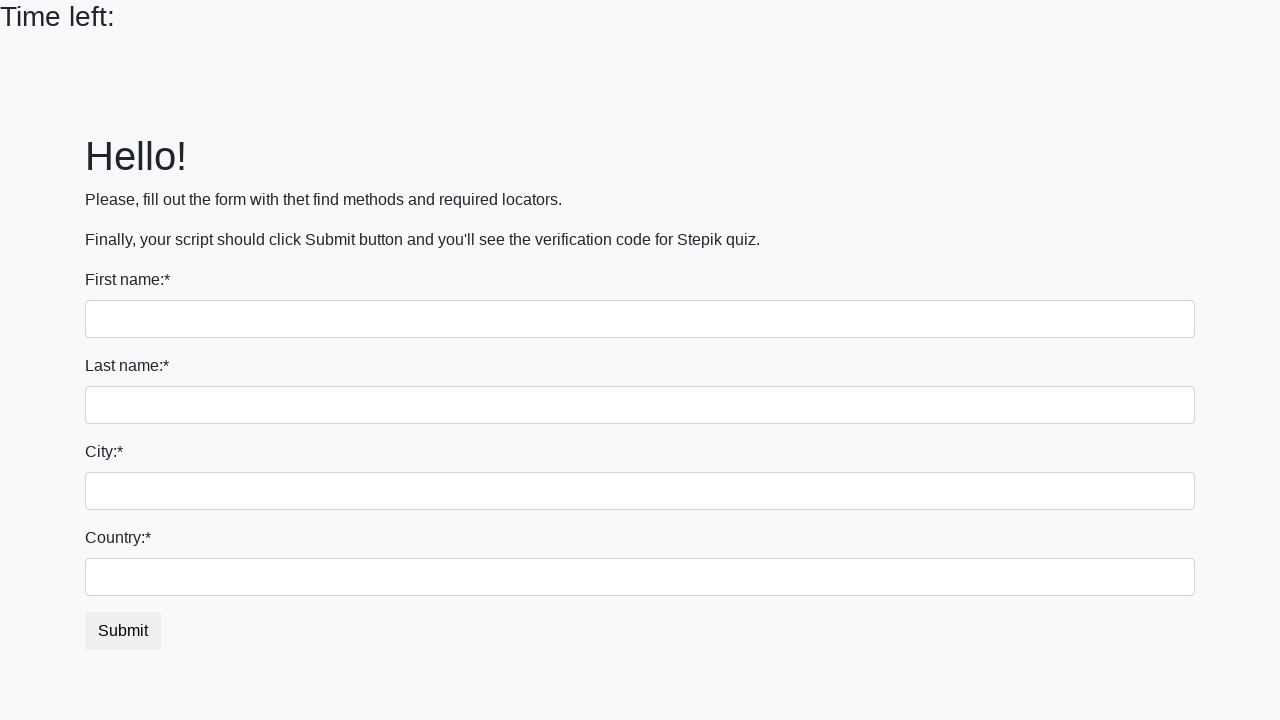

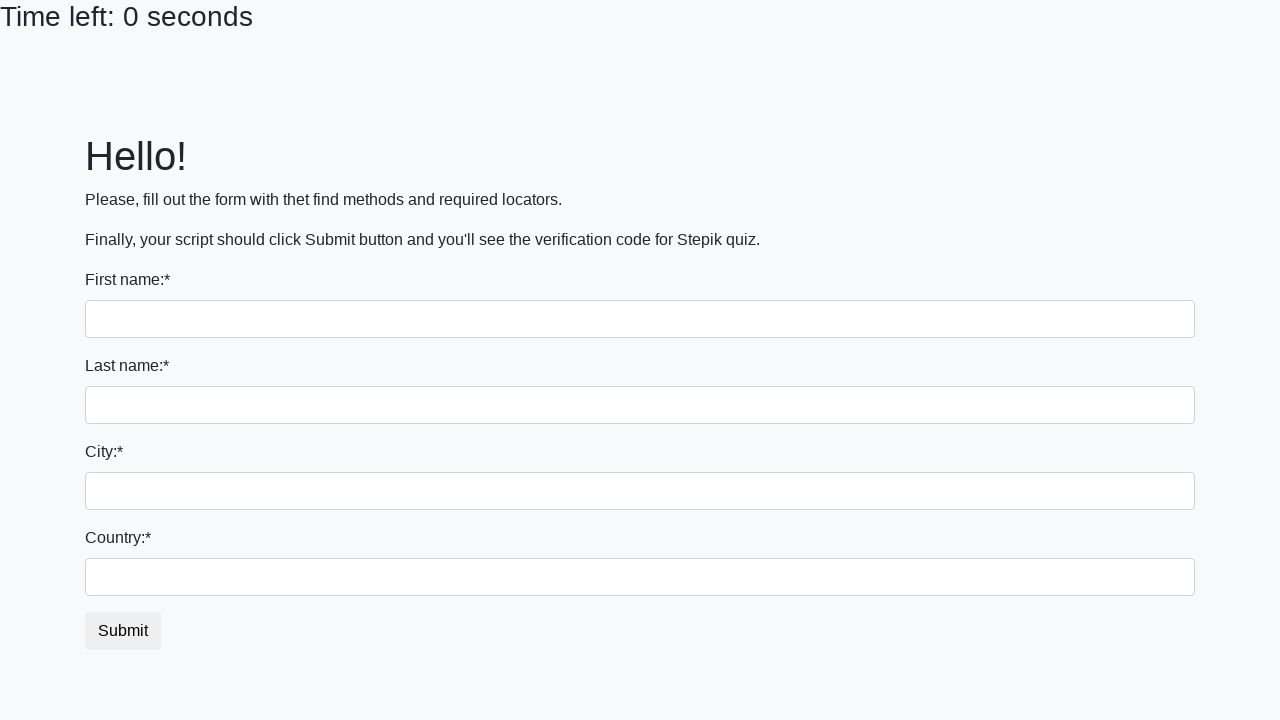